Tests password generation with special characters input

Starting URL: http://angel.net/~nic/passwd.sha1.1a.html

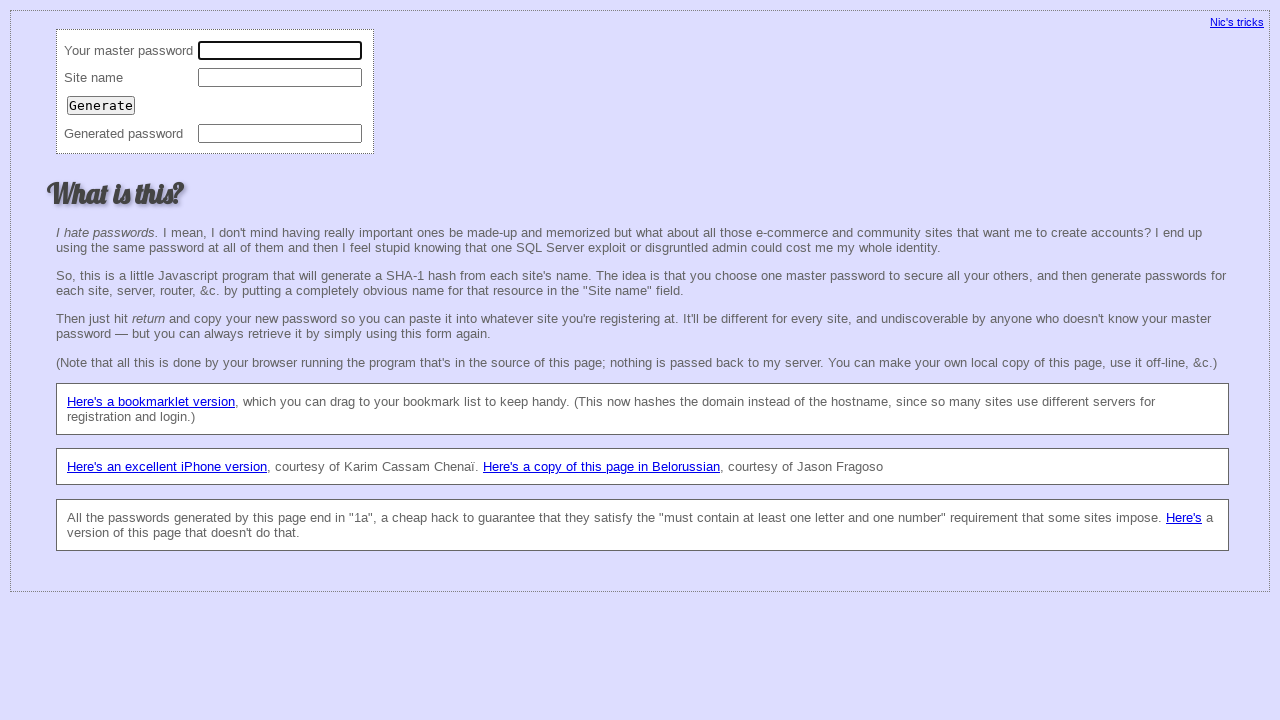

Filled master password field with special characters on input[name='master']
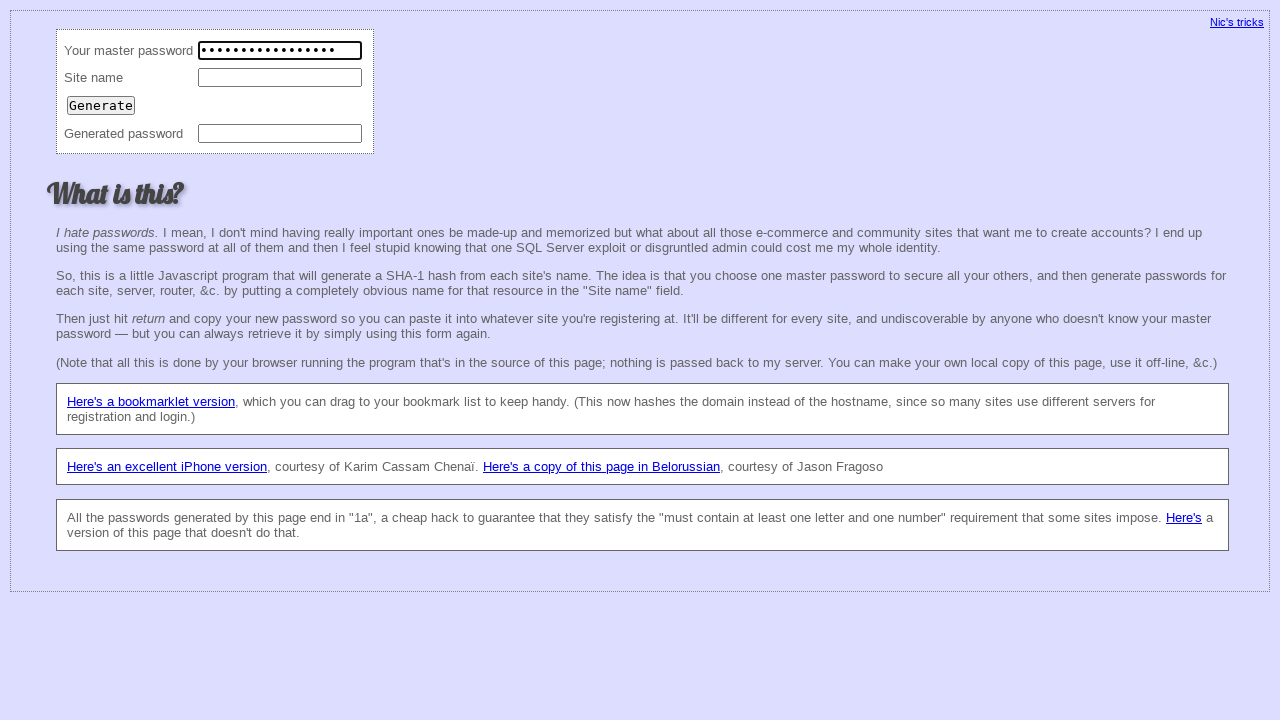

Filled site field with special characters on input[name='site']
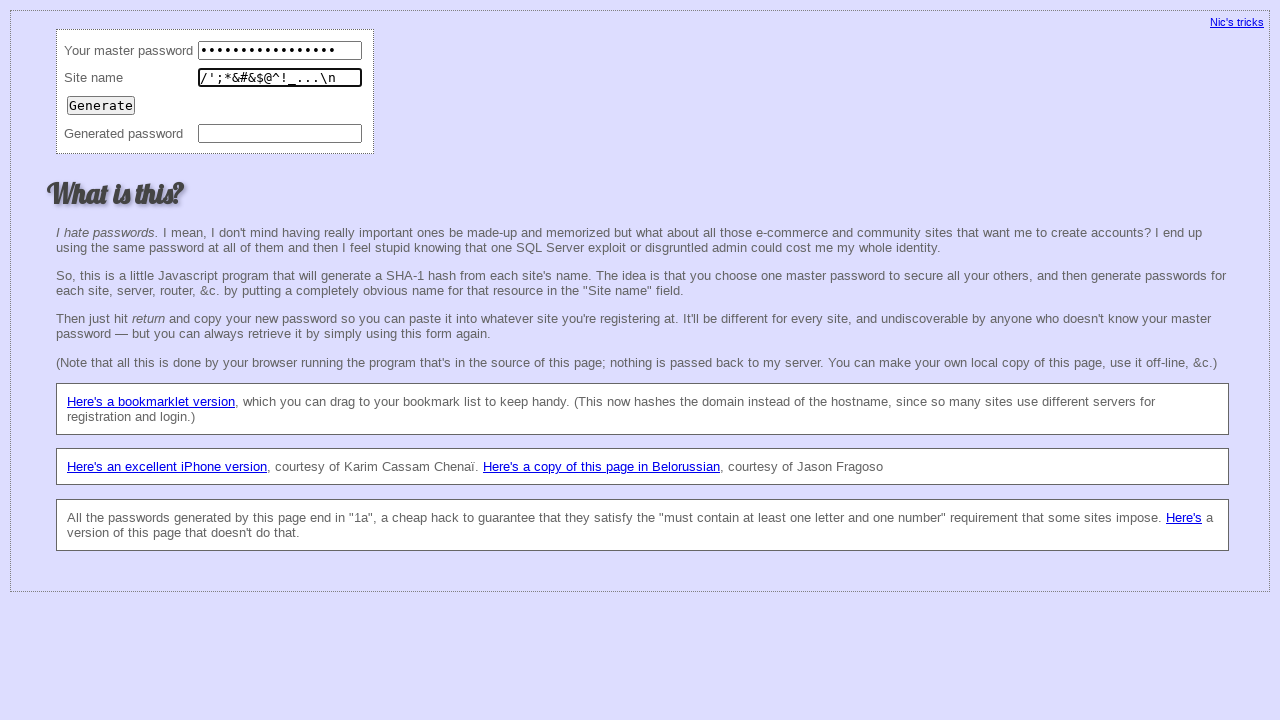

Pressed Enter to generate password with special character inputs on input[name='site']
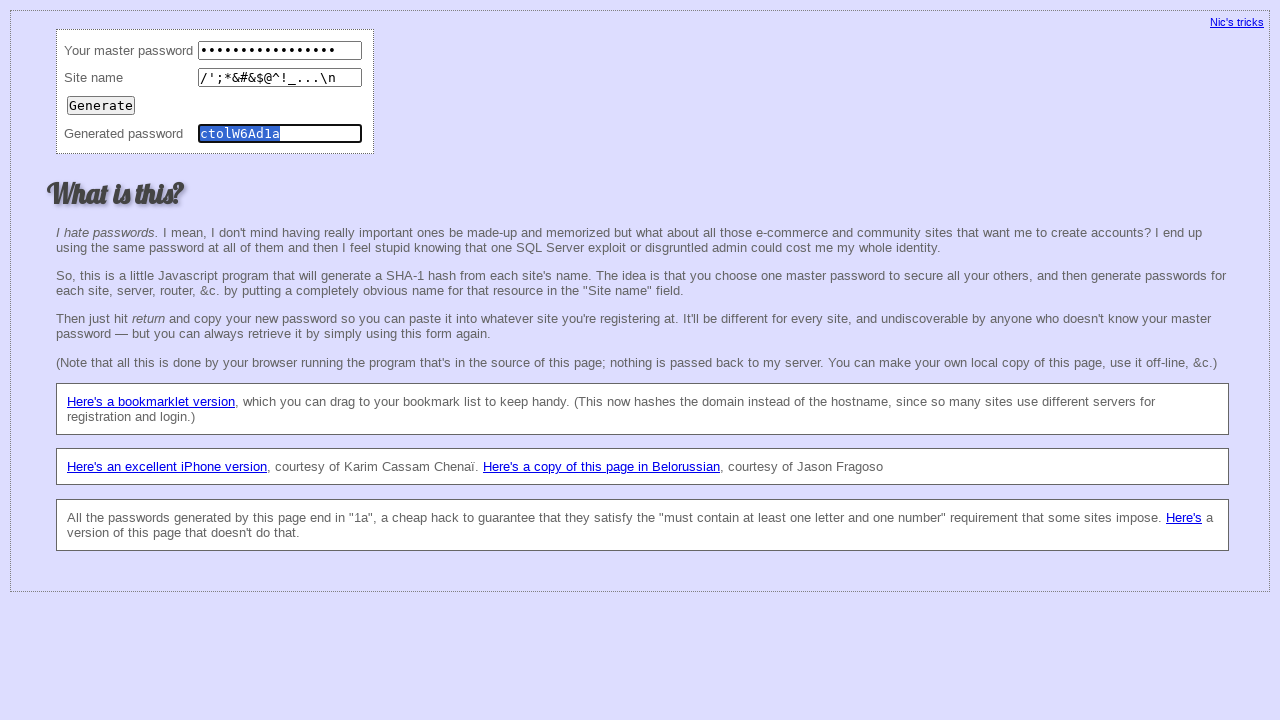

Retrieved generated password from password field
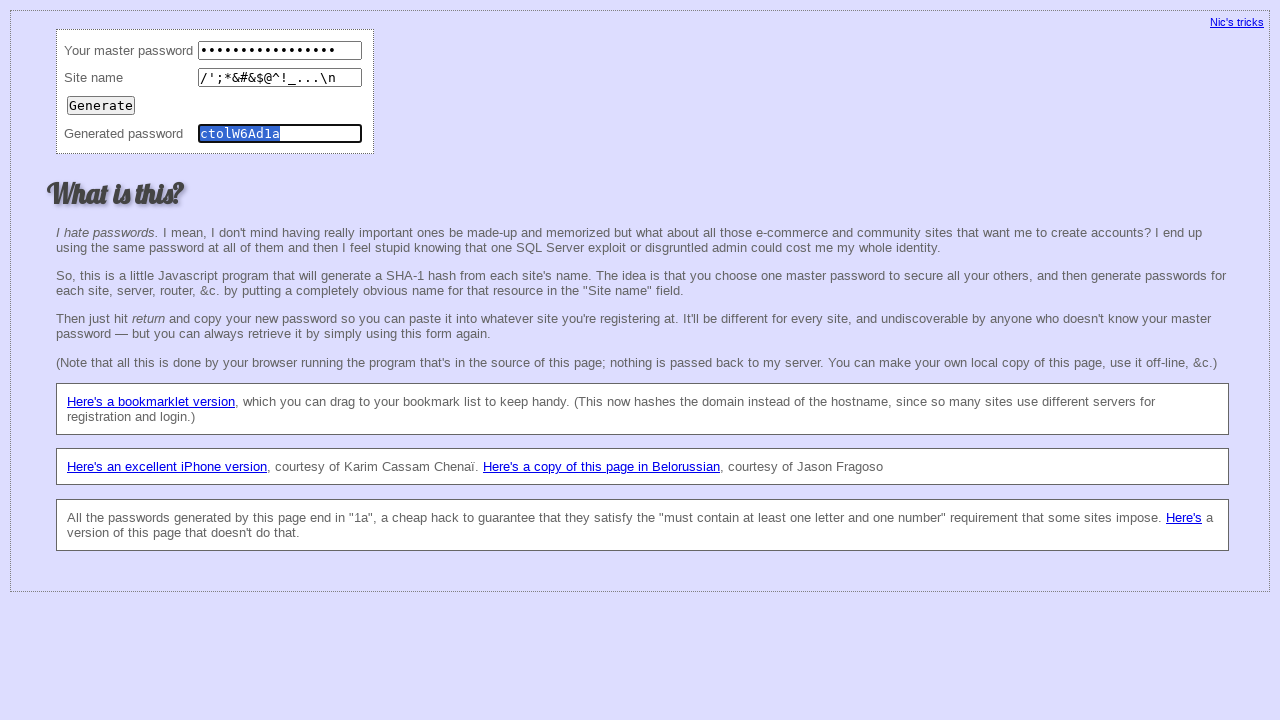

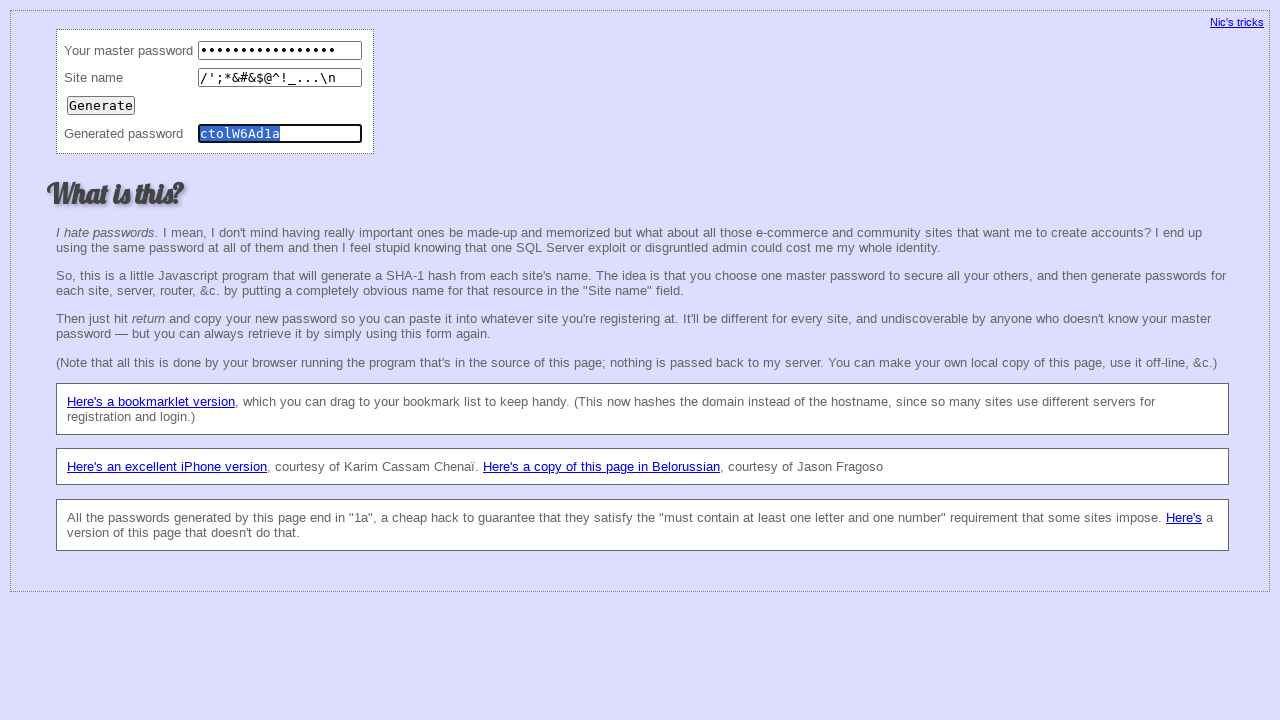